Solves a math problem on a form by calculating a value from an element's text, filling the answer, checking checkboxes, and submitting

Starting URL: http://suninjuly.github.io/math.html

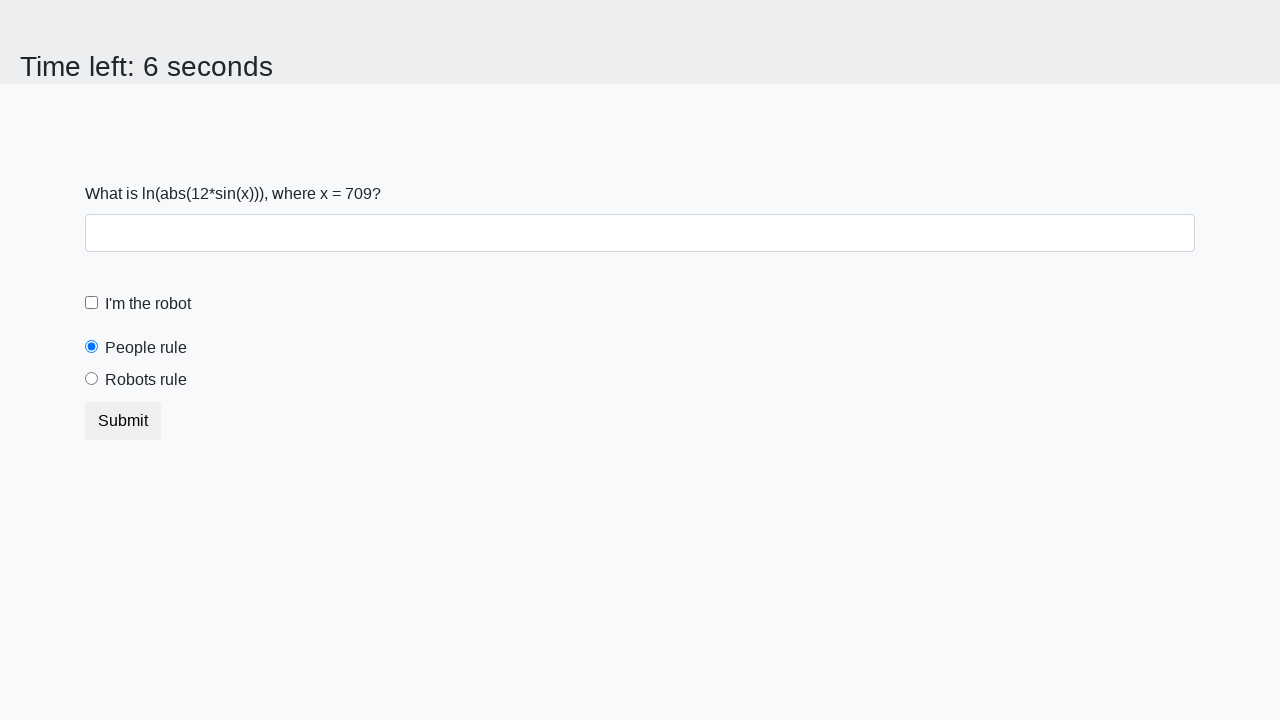

Retrieved x value from input_value element
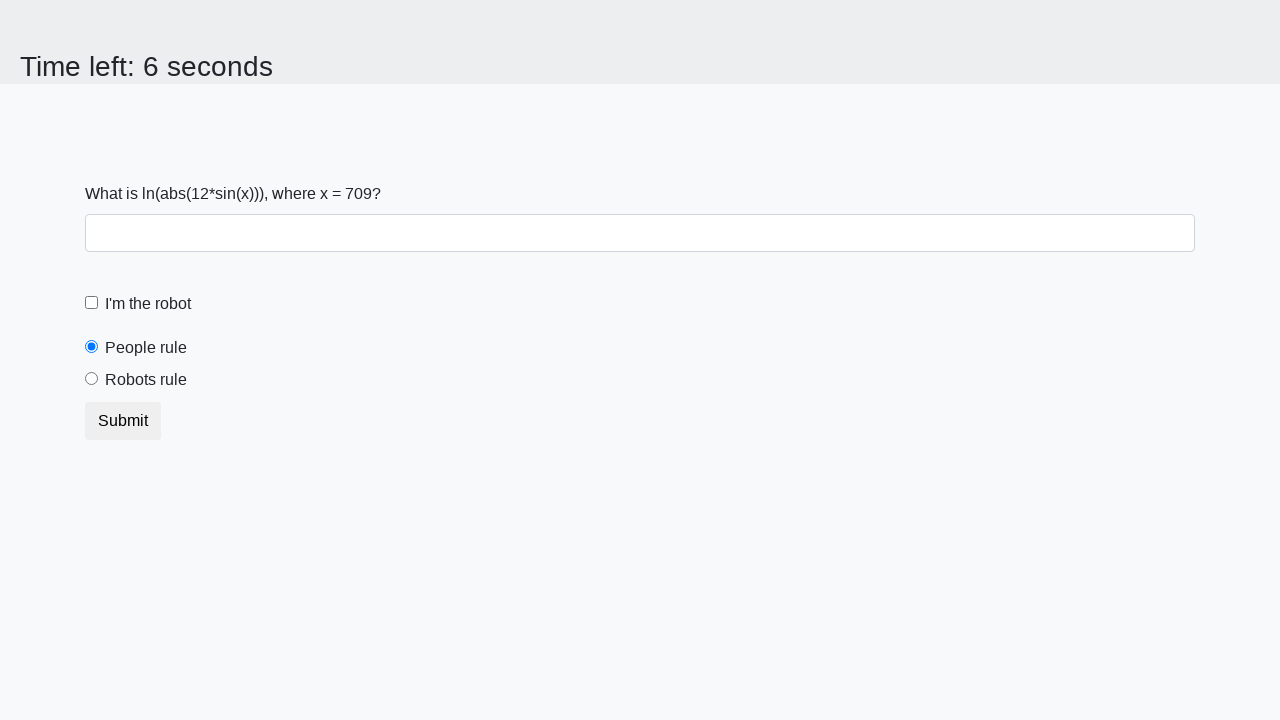

Calculated y value using formula: log(abs(12 * sin(x)))
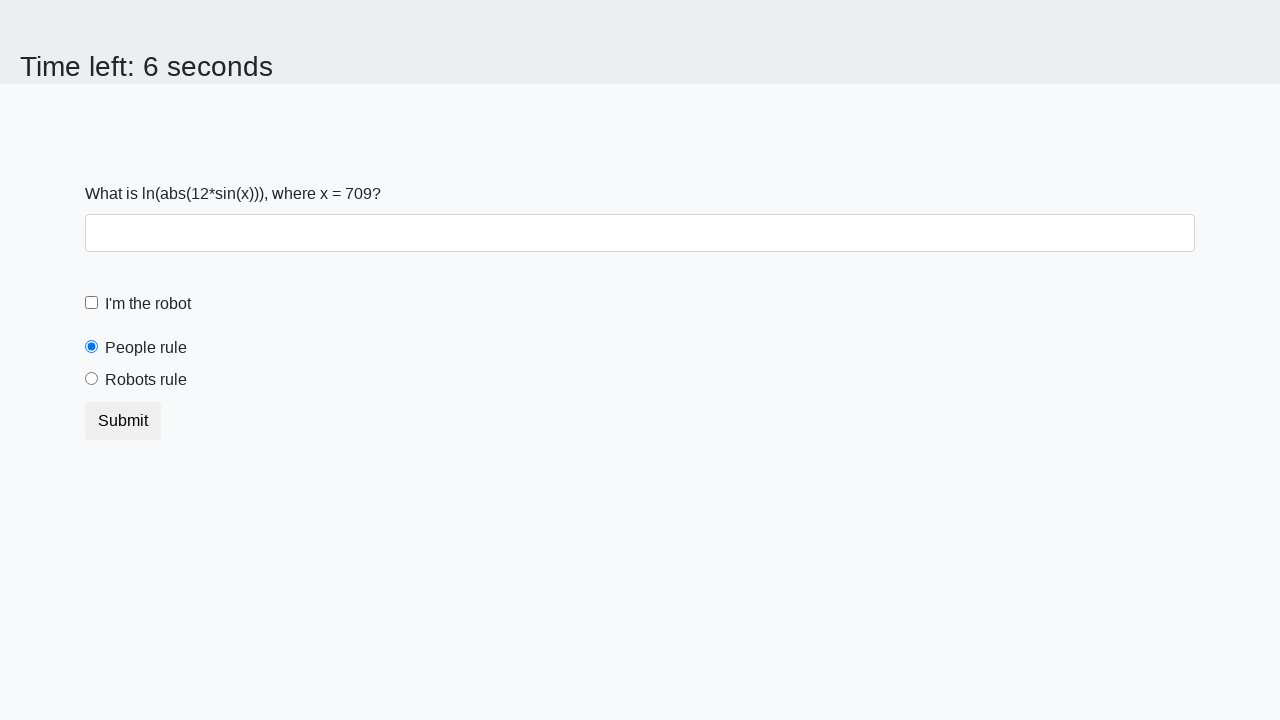

Filled answer field with calculated value on #answer
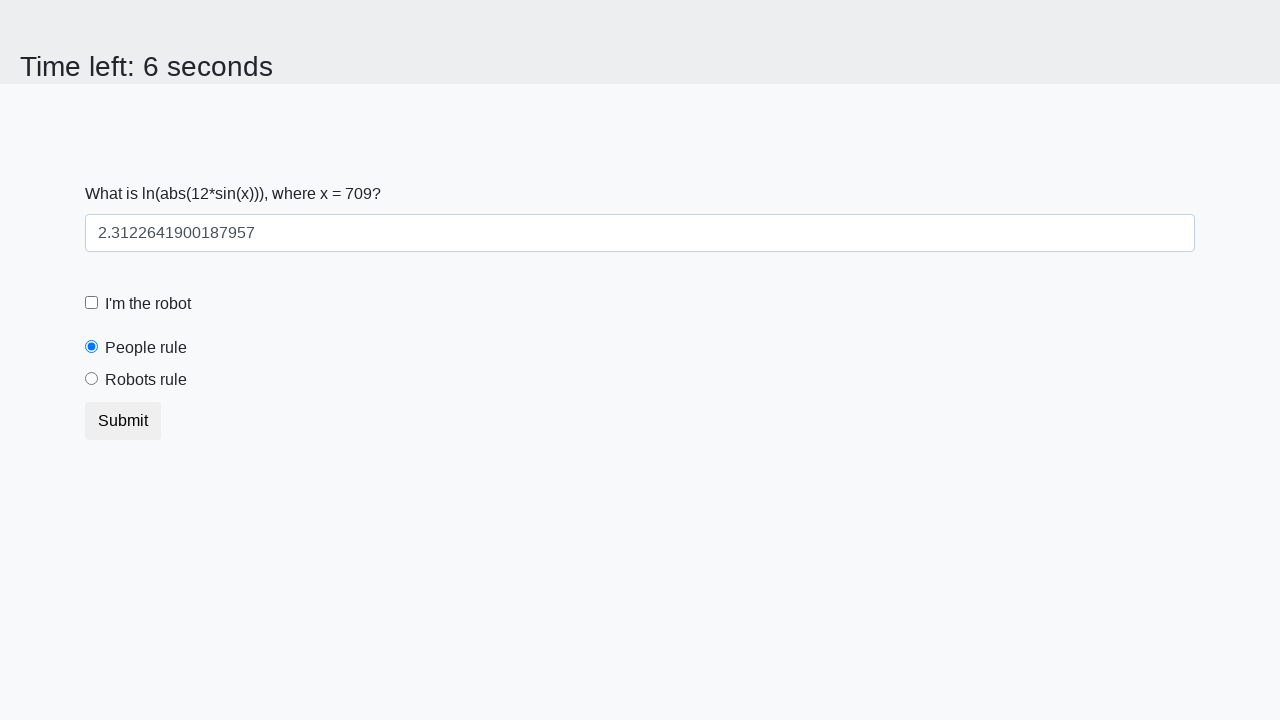

Checked the robot checkbox at (148, 304) on [for='robotCheckbox']
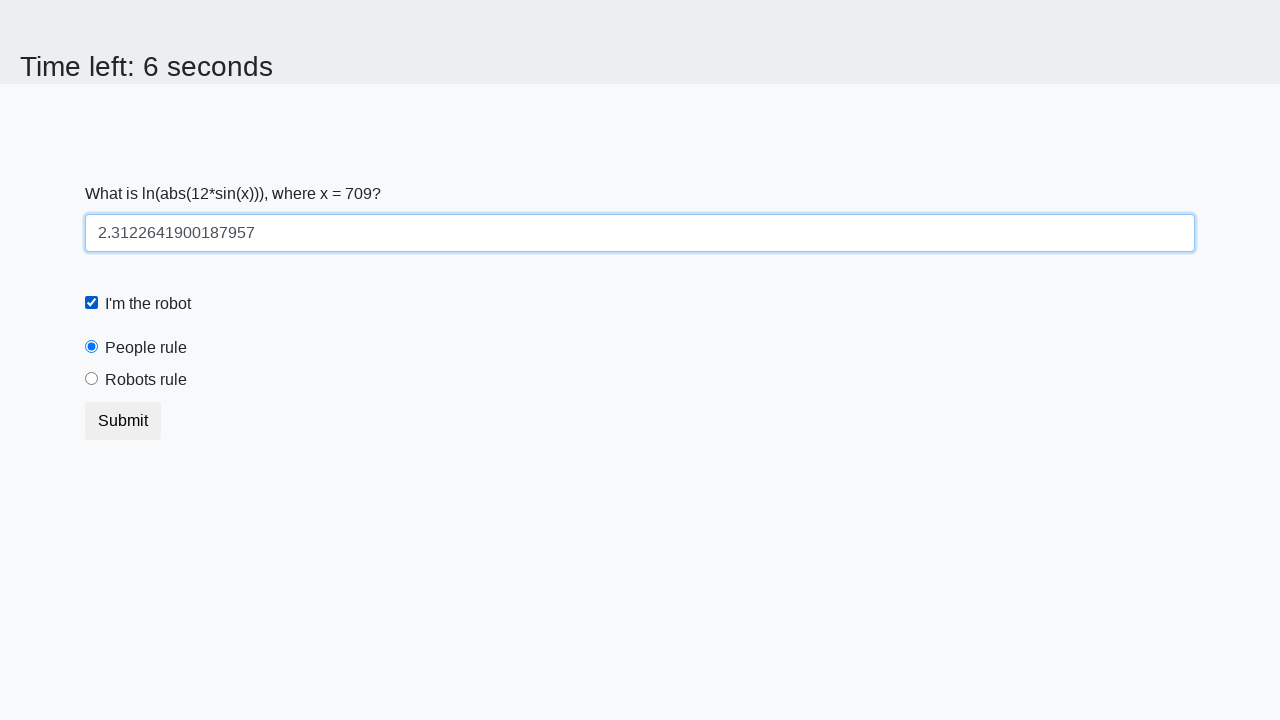

Selected the robots rule radio button at (146, 380) on [for='robotsRule']
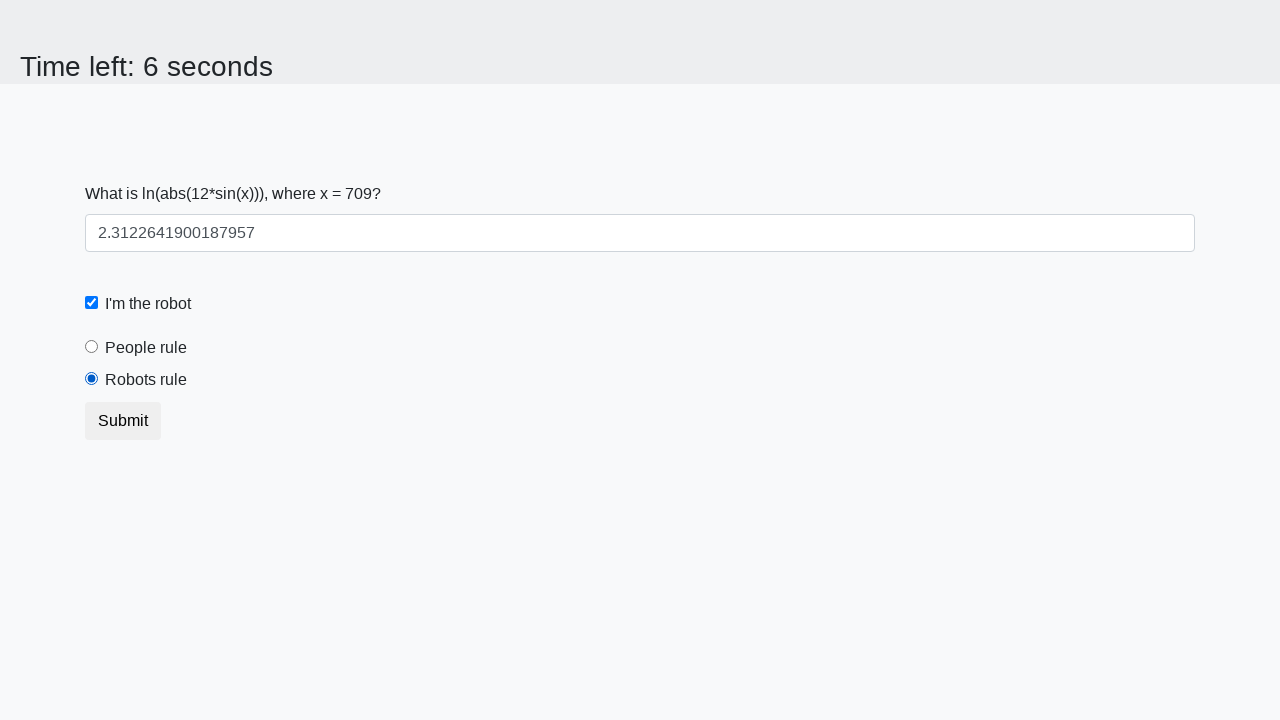

Submitted the form by clicking submit button at (123, 421) on button.btn
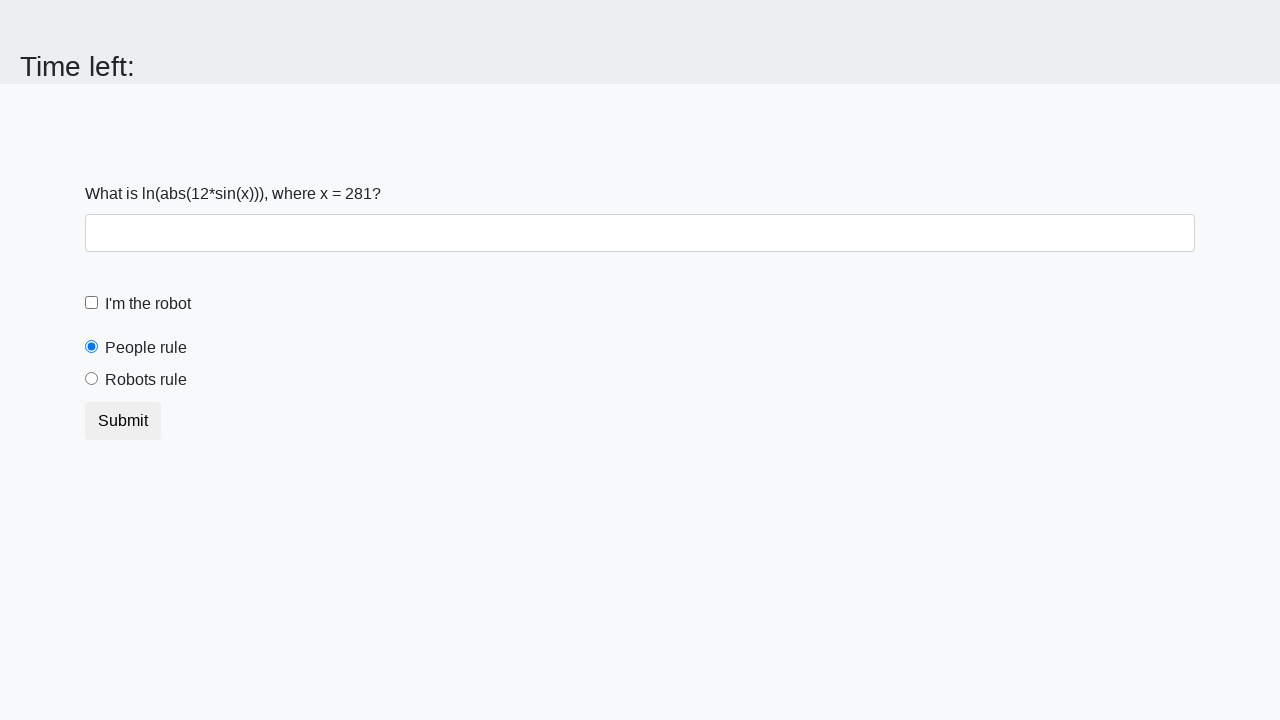

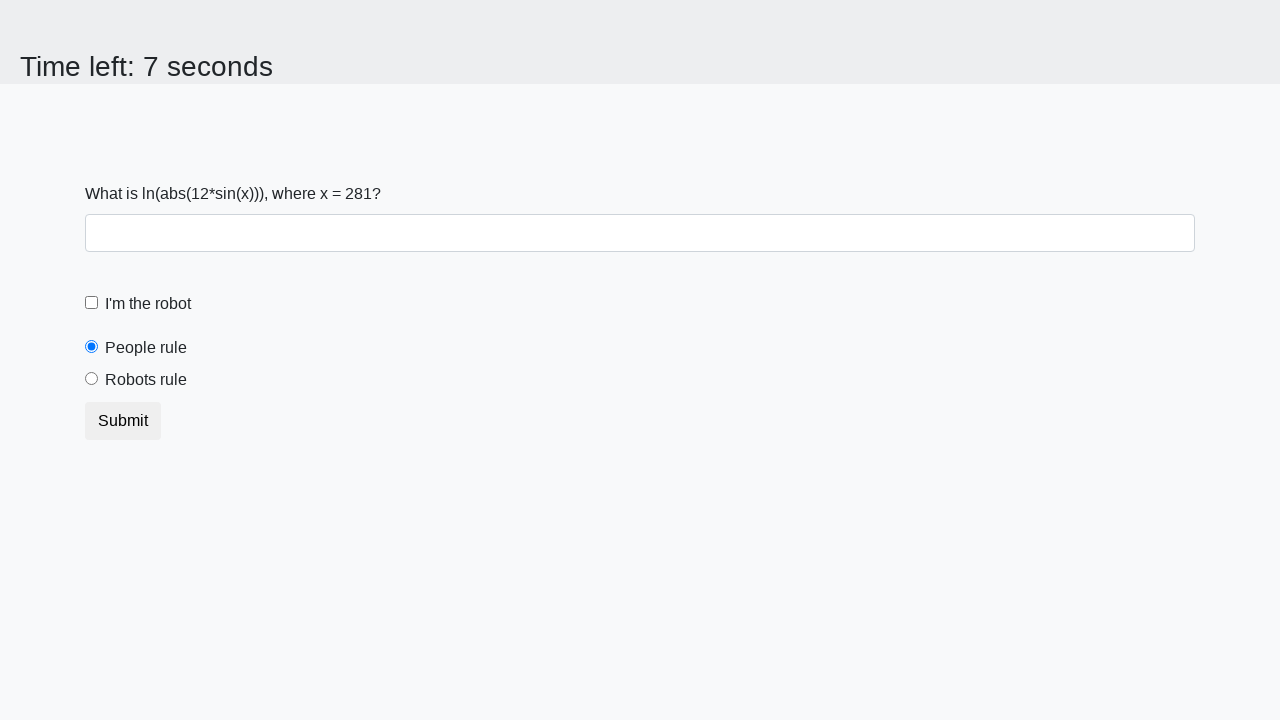